Verifies that the "Remember me on this computer" checkbox label is displayed correctly

Starting URL: https://login2.nextbasecrm.com/

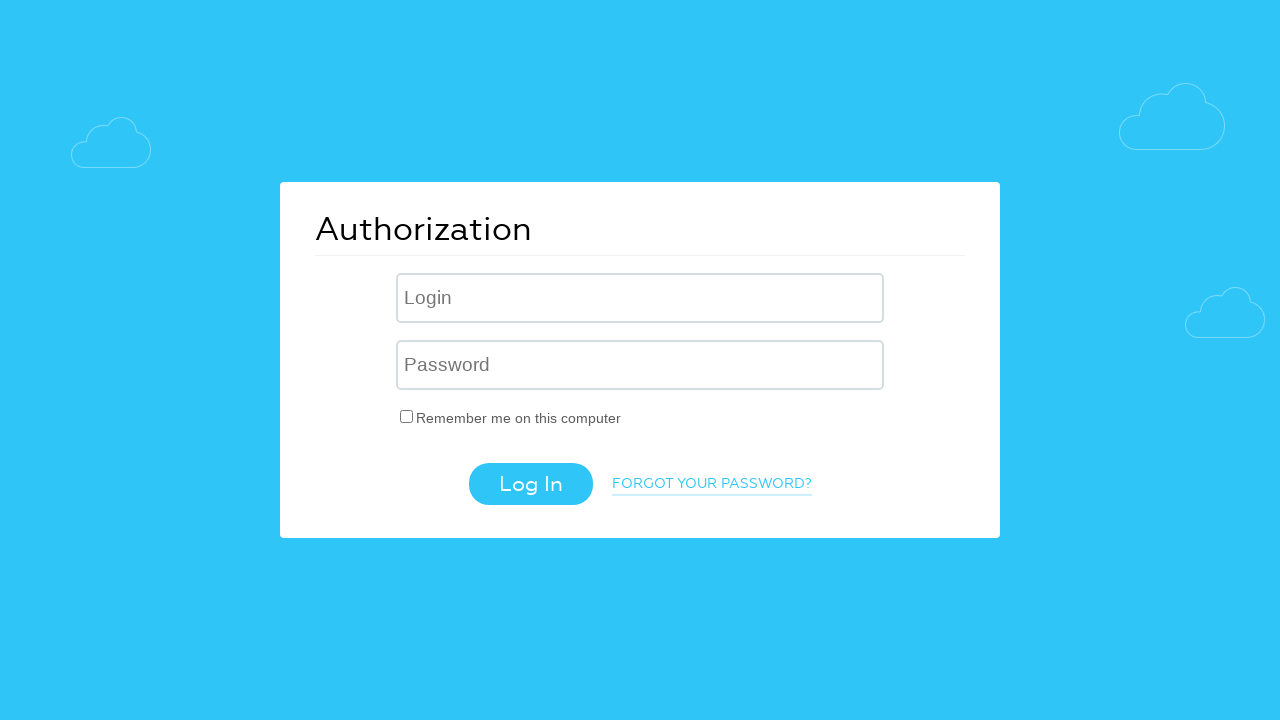

Located checkbox label element with xpath
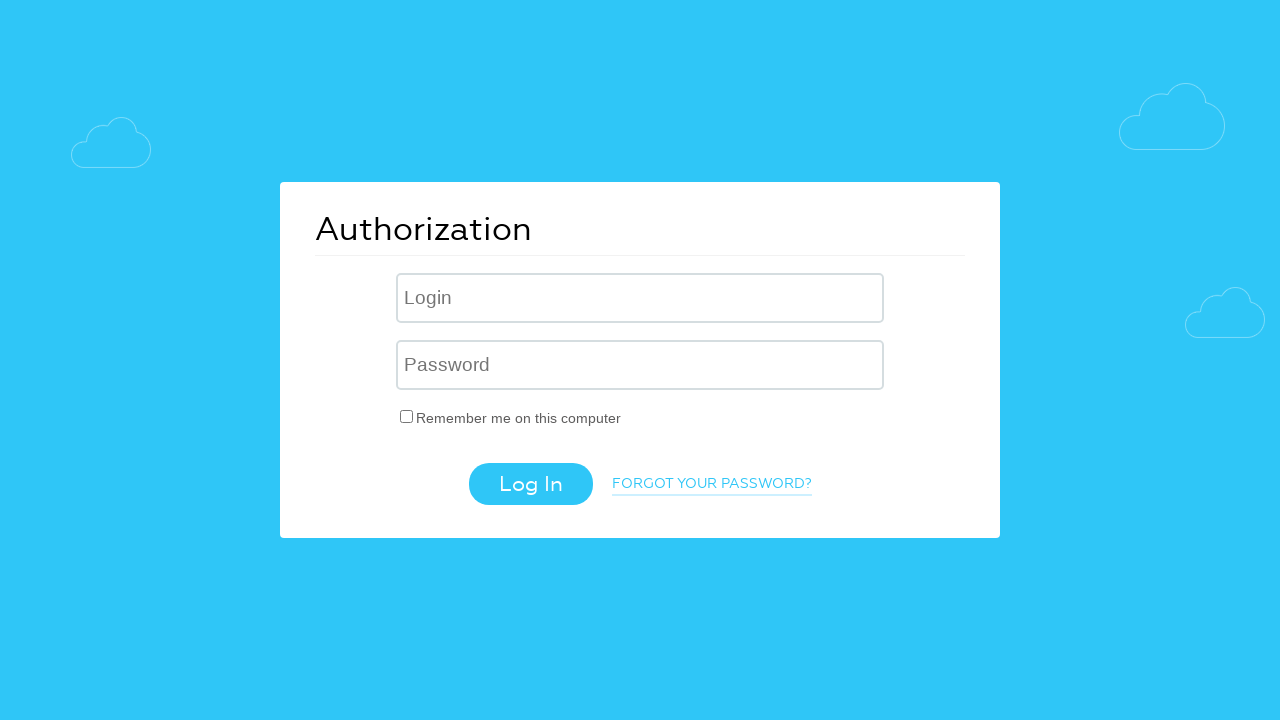

Verified 'Remember me on this computer' checkbox label text is displayed correctly
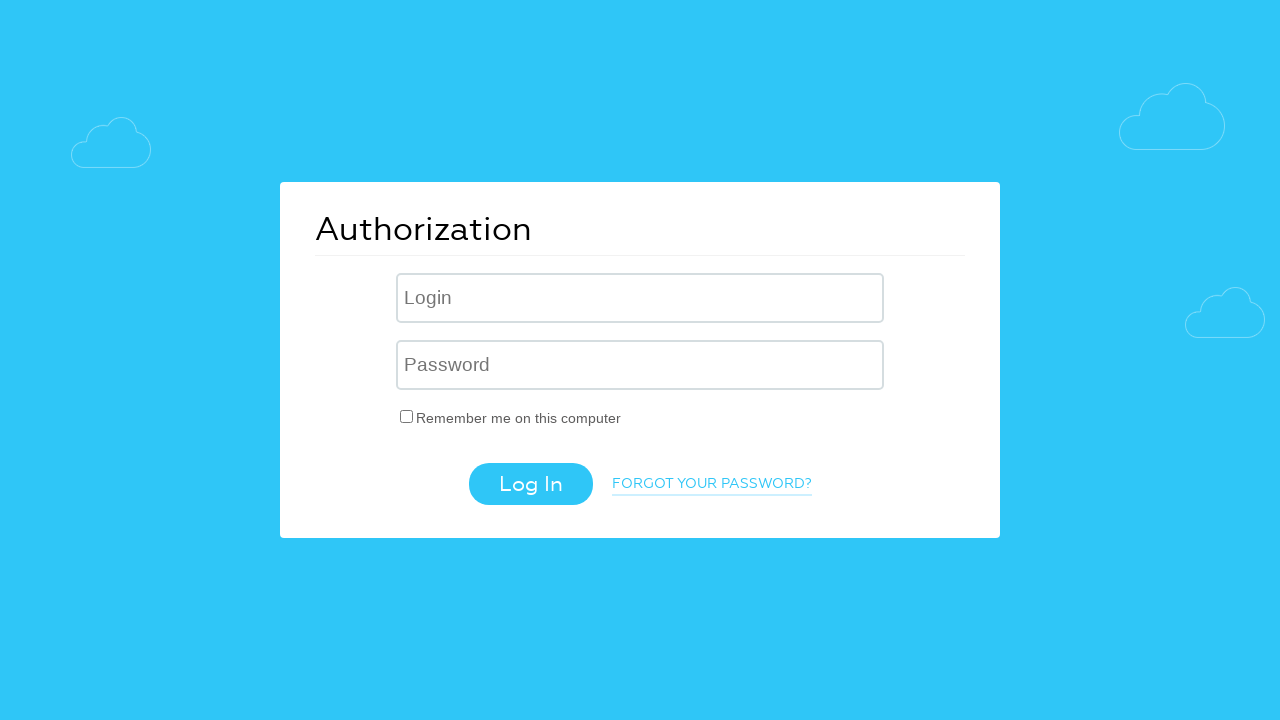

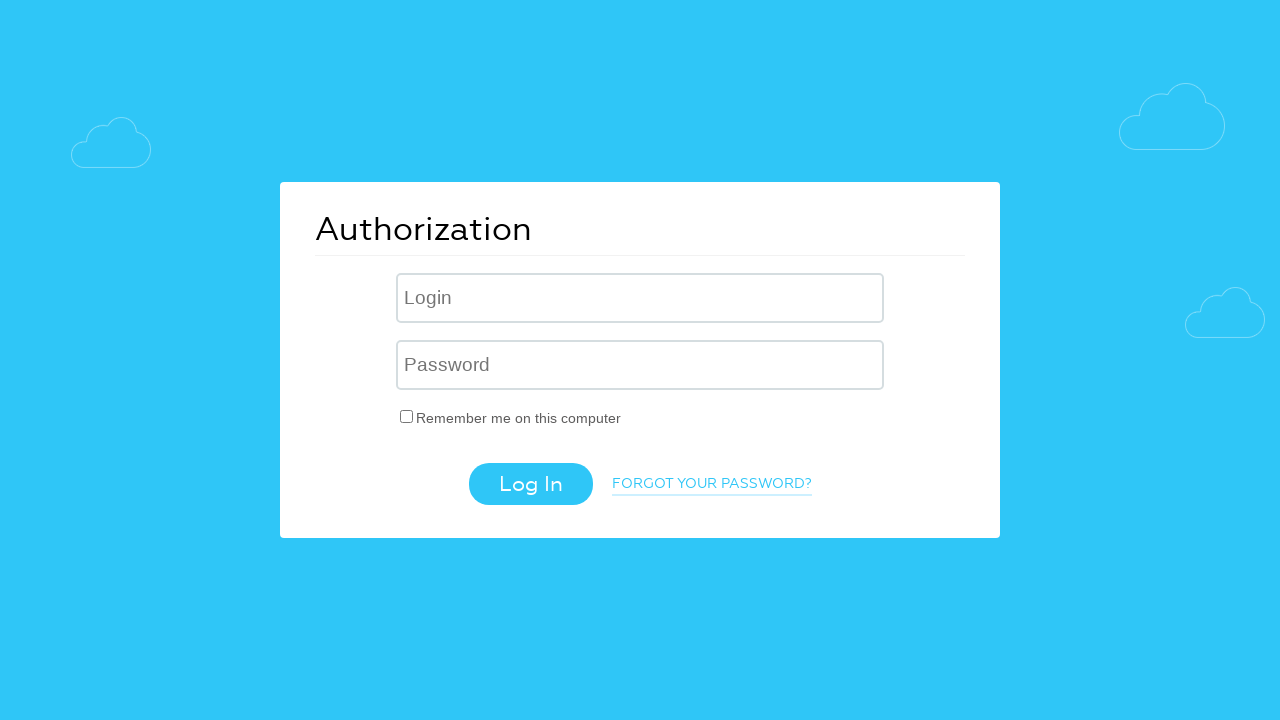